Tests the JPL Space image gallery by clicking the full image button to reveal the featured image.

Starting URL: https://data-class-jpl-space.s3.amazonaws.com/JPL_Space/index.html

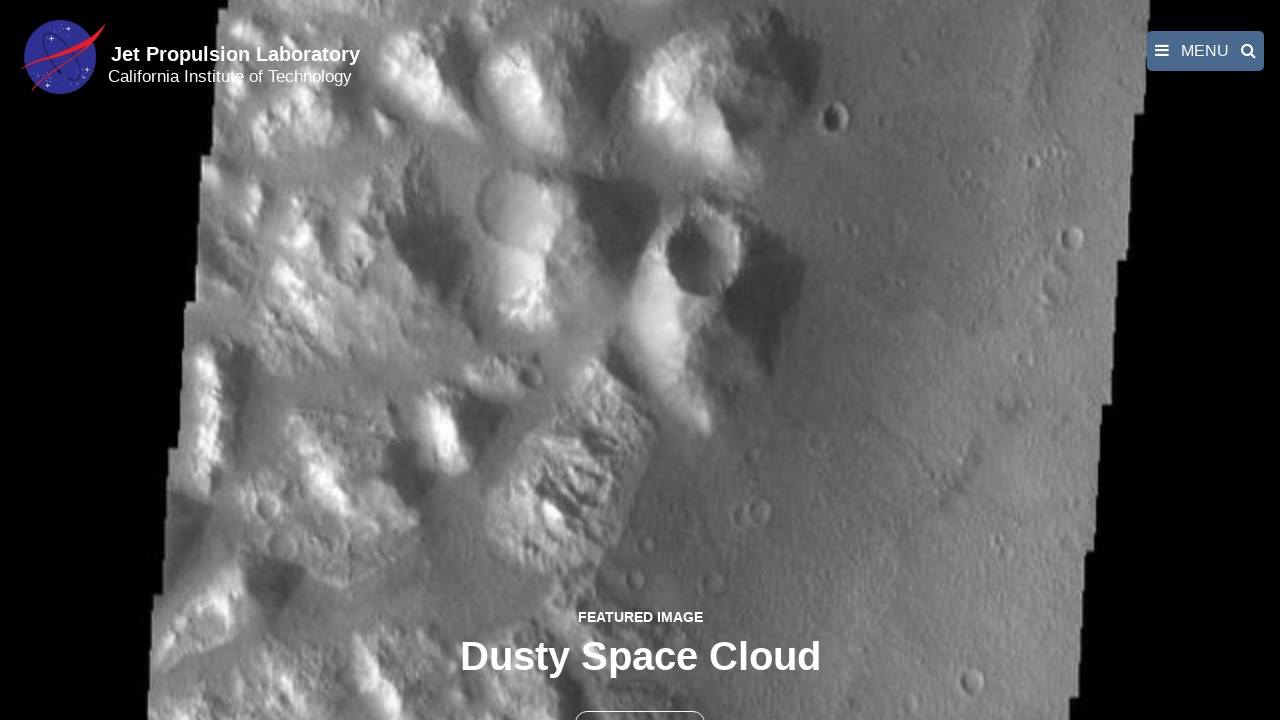

Clicked the full image button to reveal featured image at (640, 699) on button >> nth=1
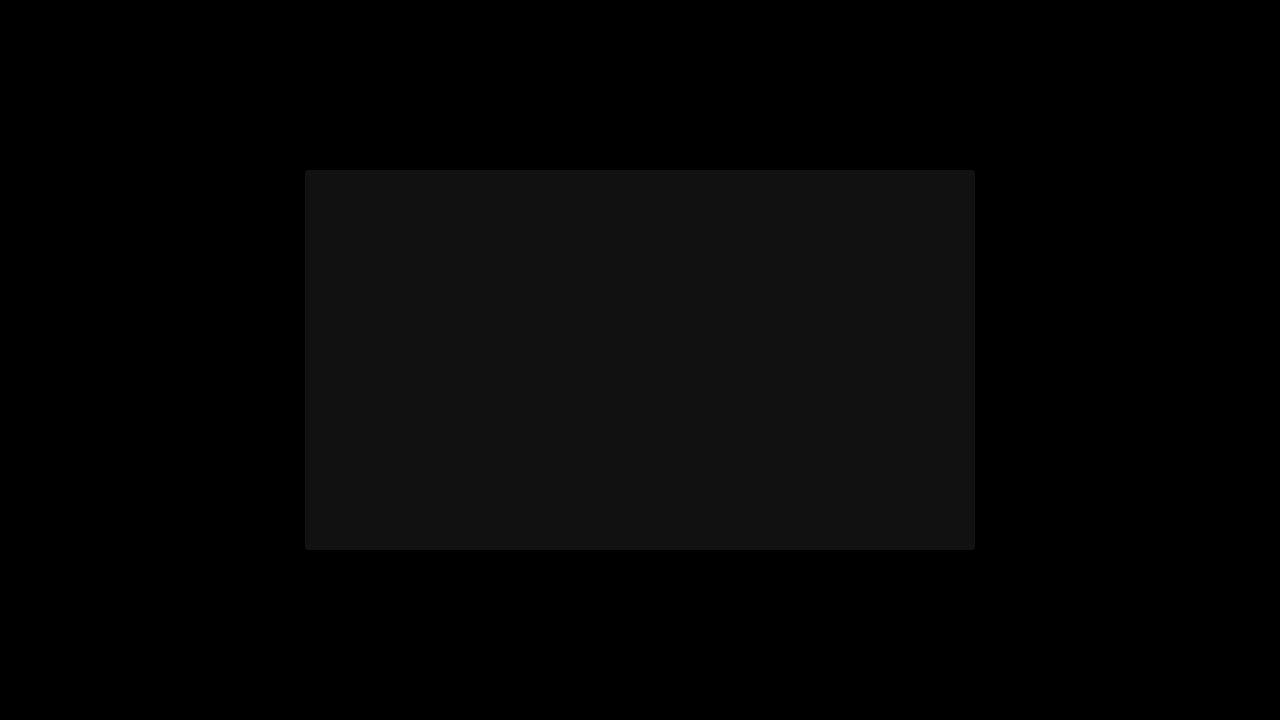

Featured image loaded in fancybox viewer
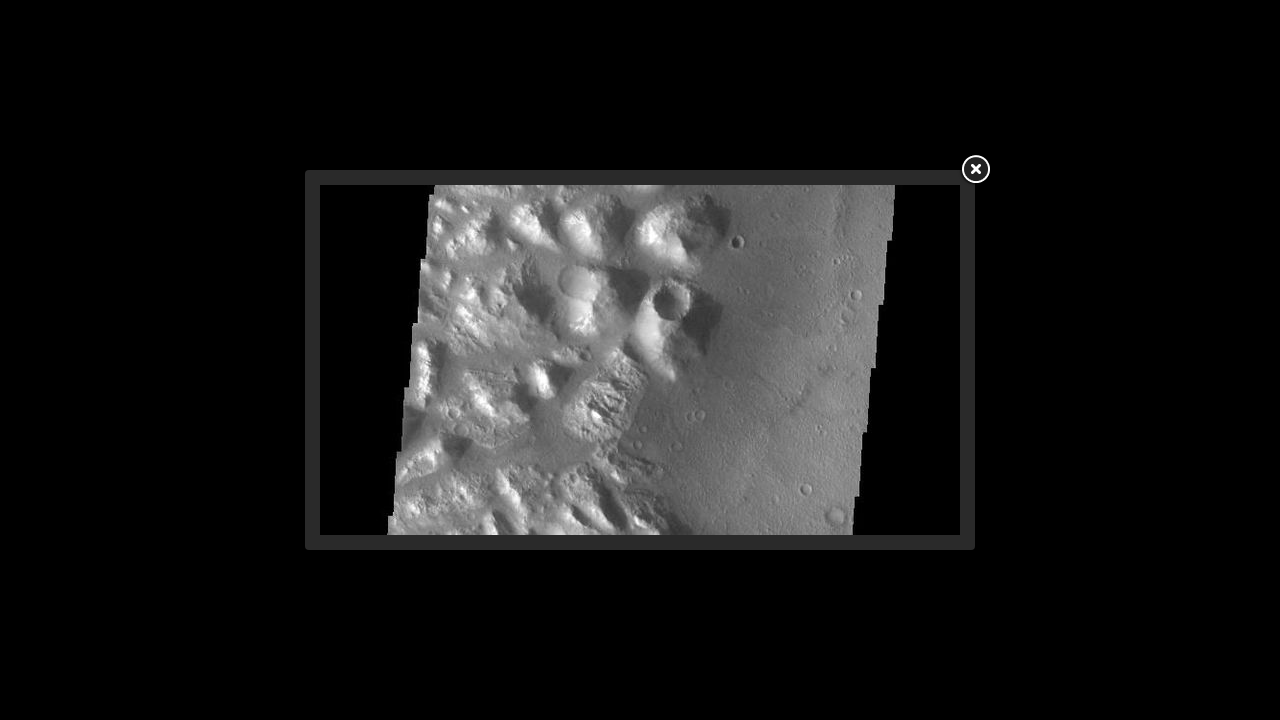

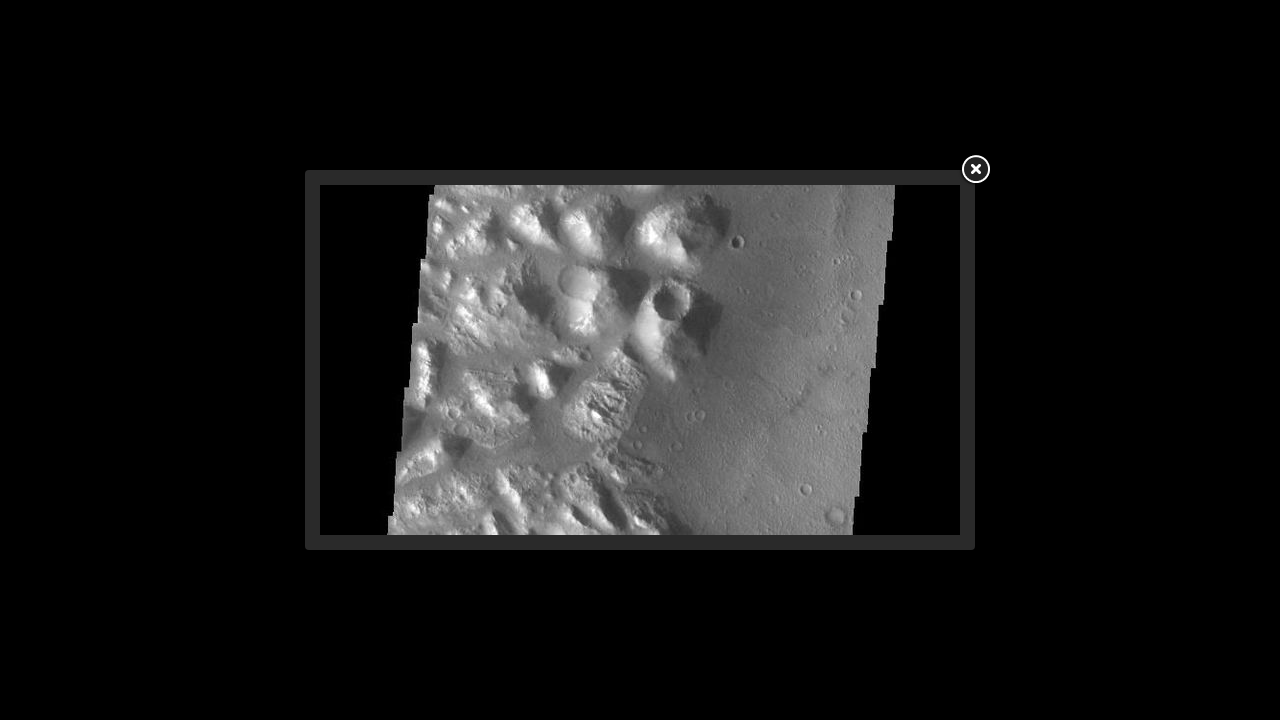